Navigates to the practice form page and verifies the presence of a form label element

Starting URL: https://demoqa.com/automation-practice-form

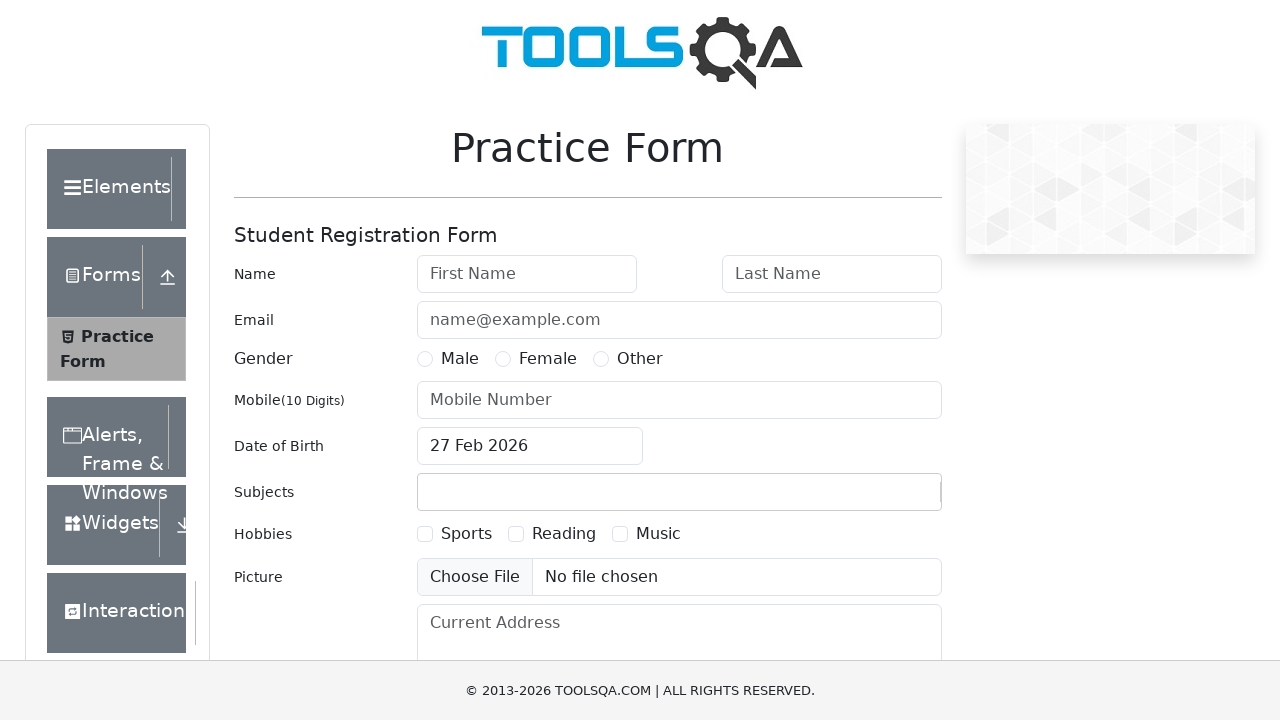

Navigated to automation practice form page
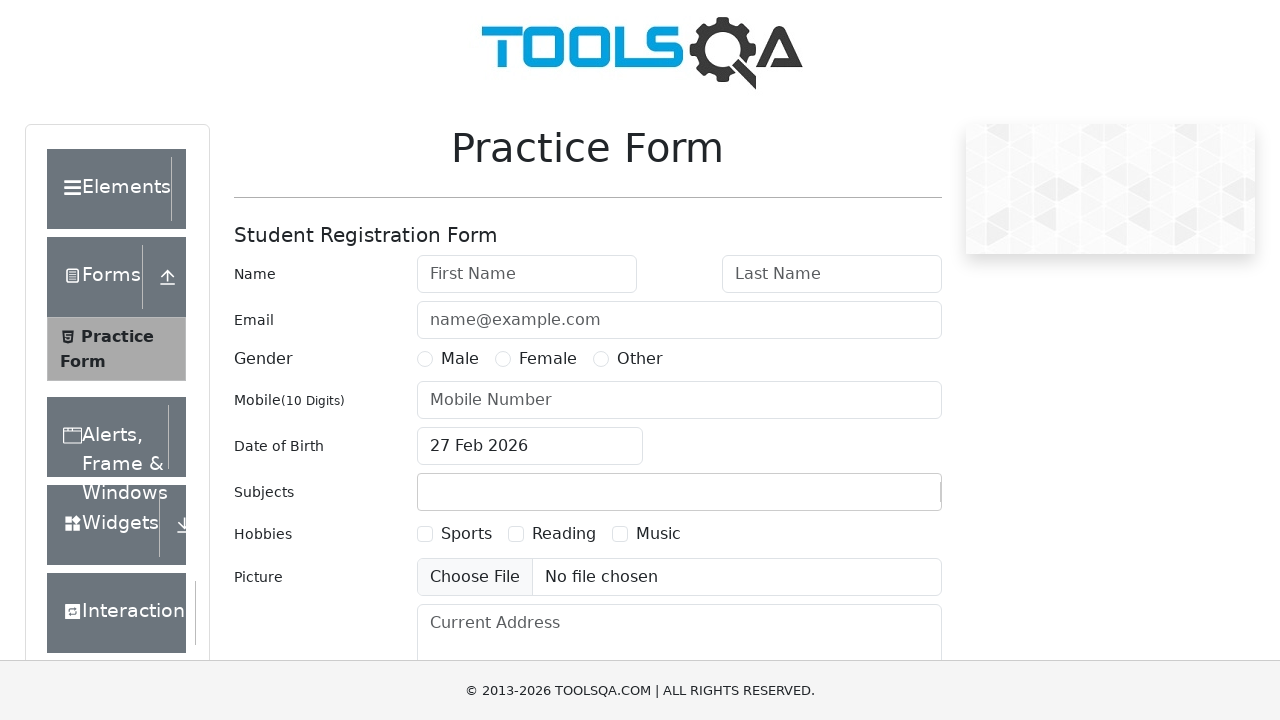

Form label element is present on the page
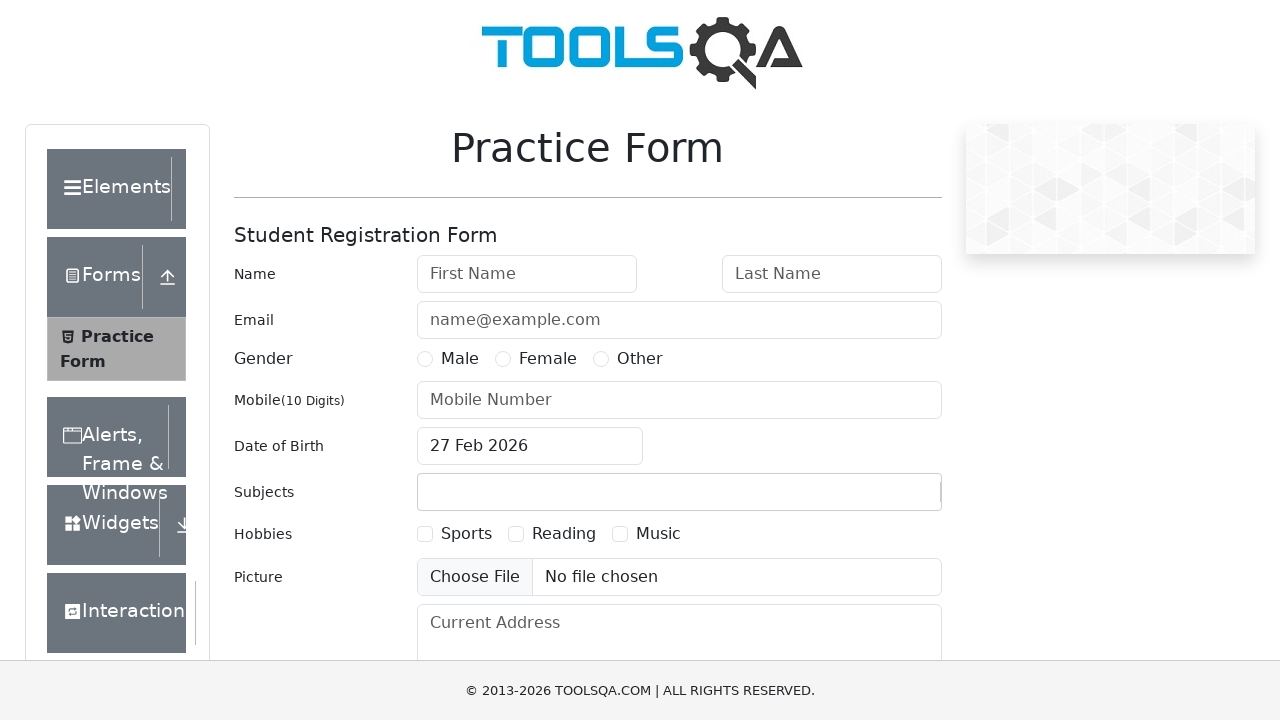

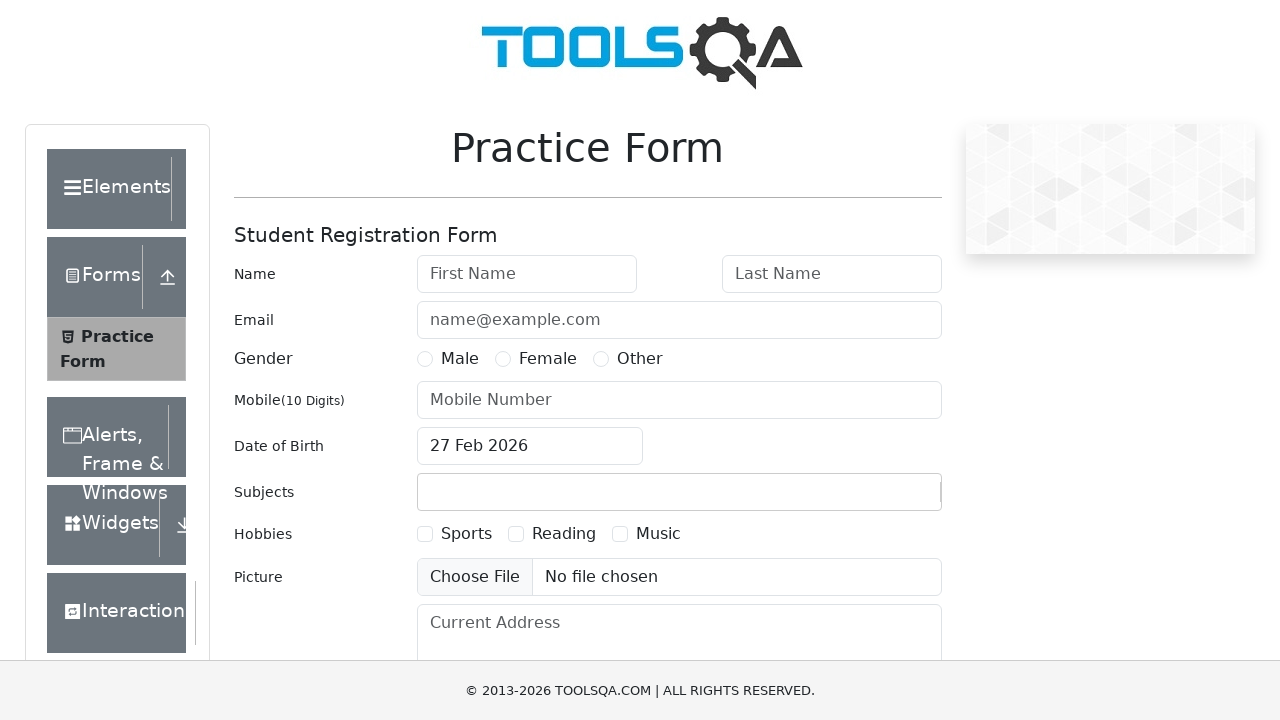